Opens the Calley Call from Browser feature page in mobile viewport to verify it loads correctly on mobile devices

Starting URL: https://www.getcalley.com/calley-call-from-browser/

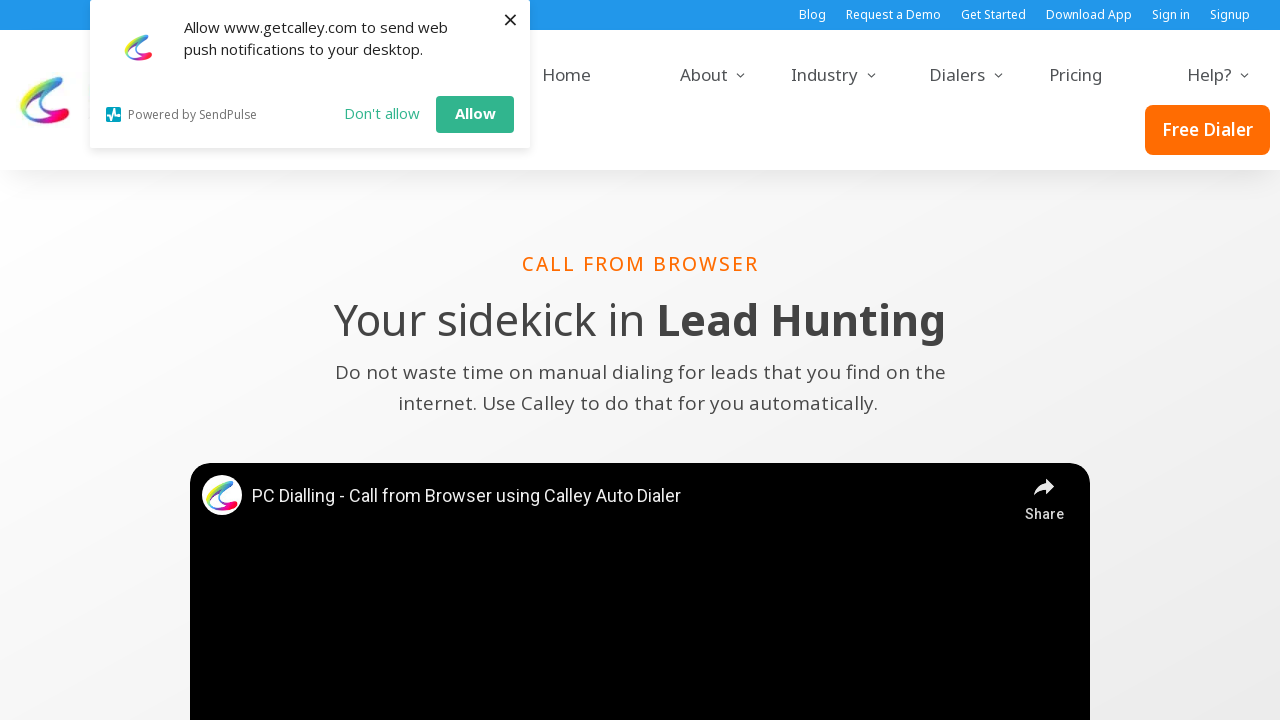

Waited for page to reach networkidle state
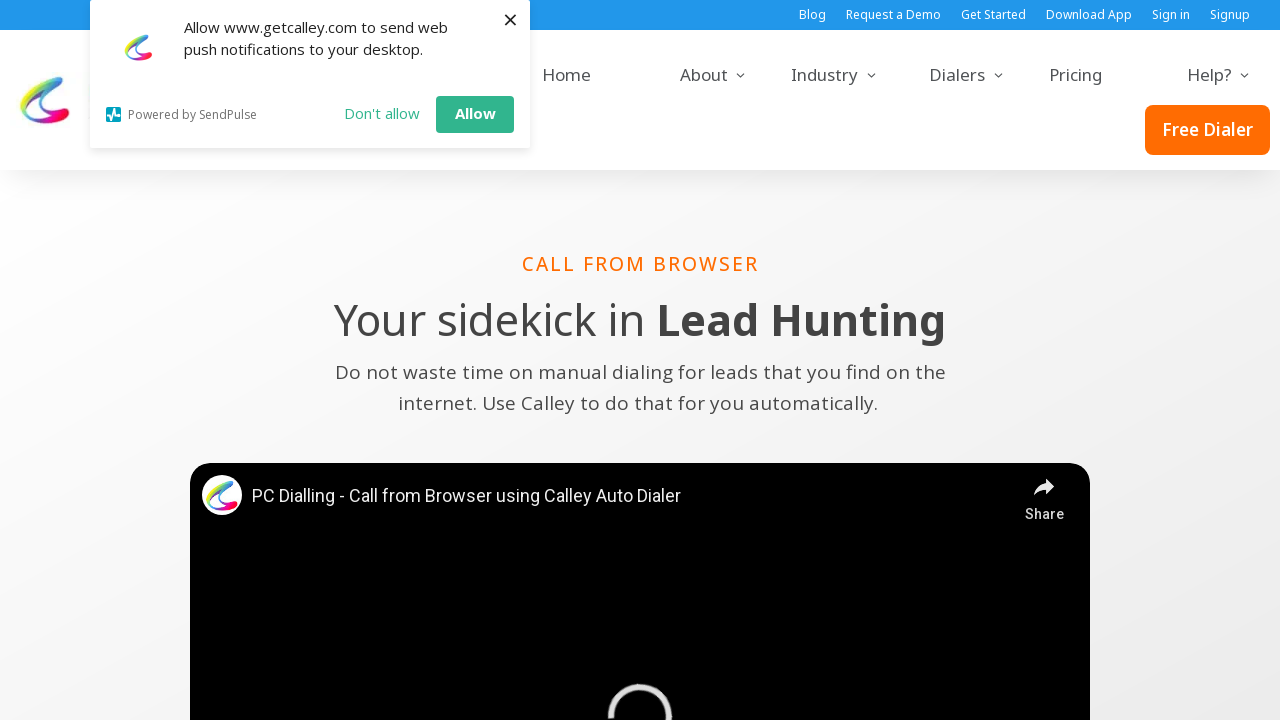

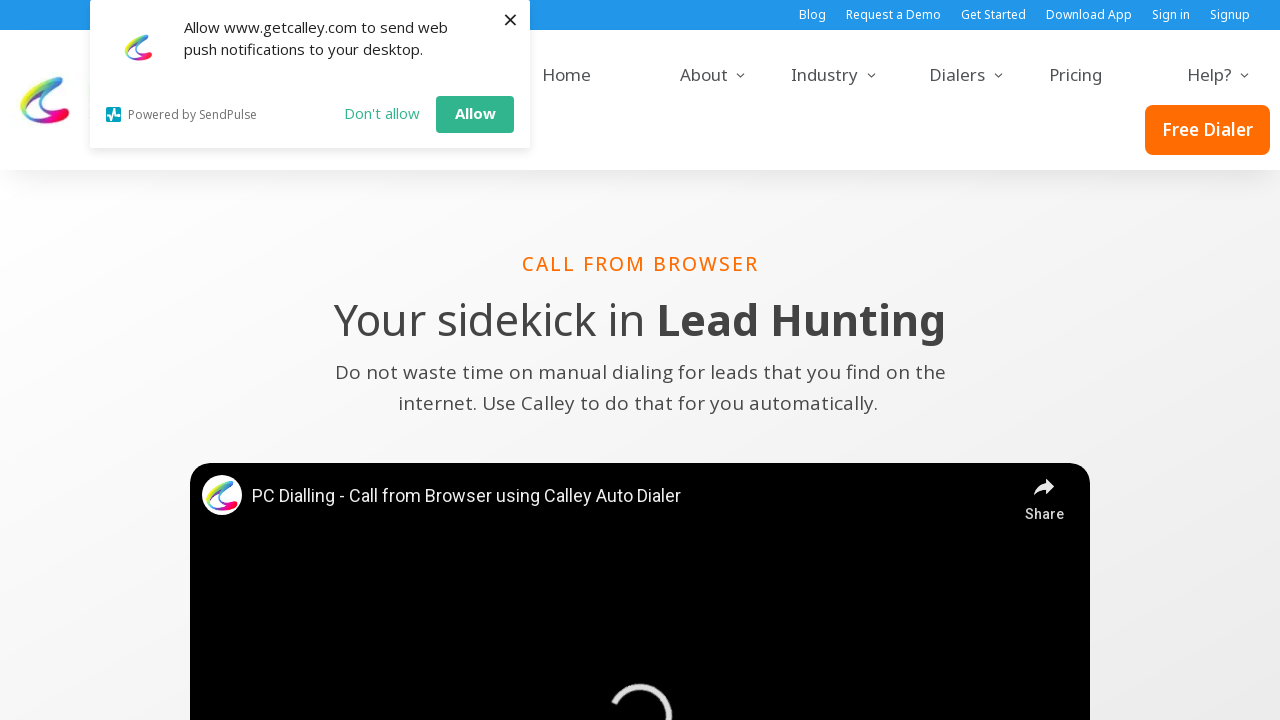